Navigates to a second page, goes back, then uses forward navigation to return to the second page

Starting URL: https://the-internet.herokuapp.com

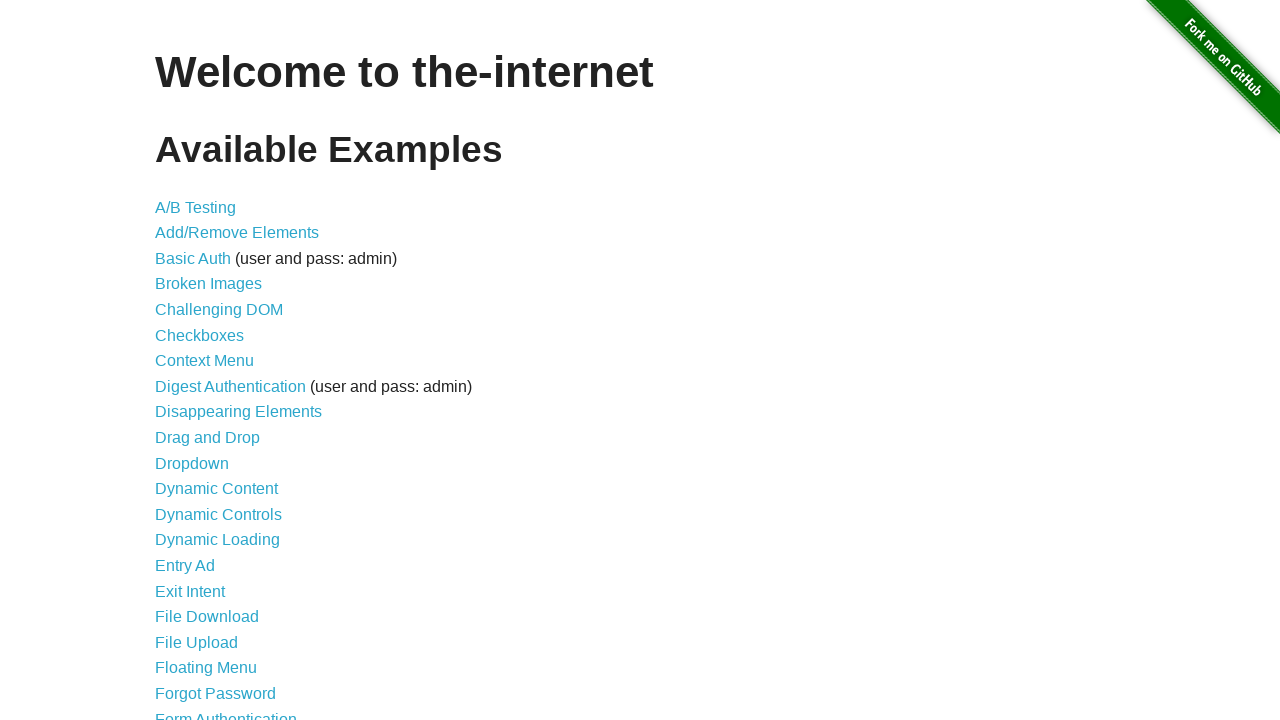

Navigated to login page
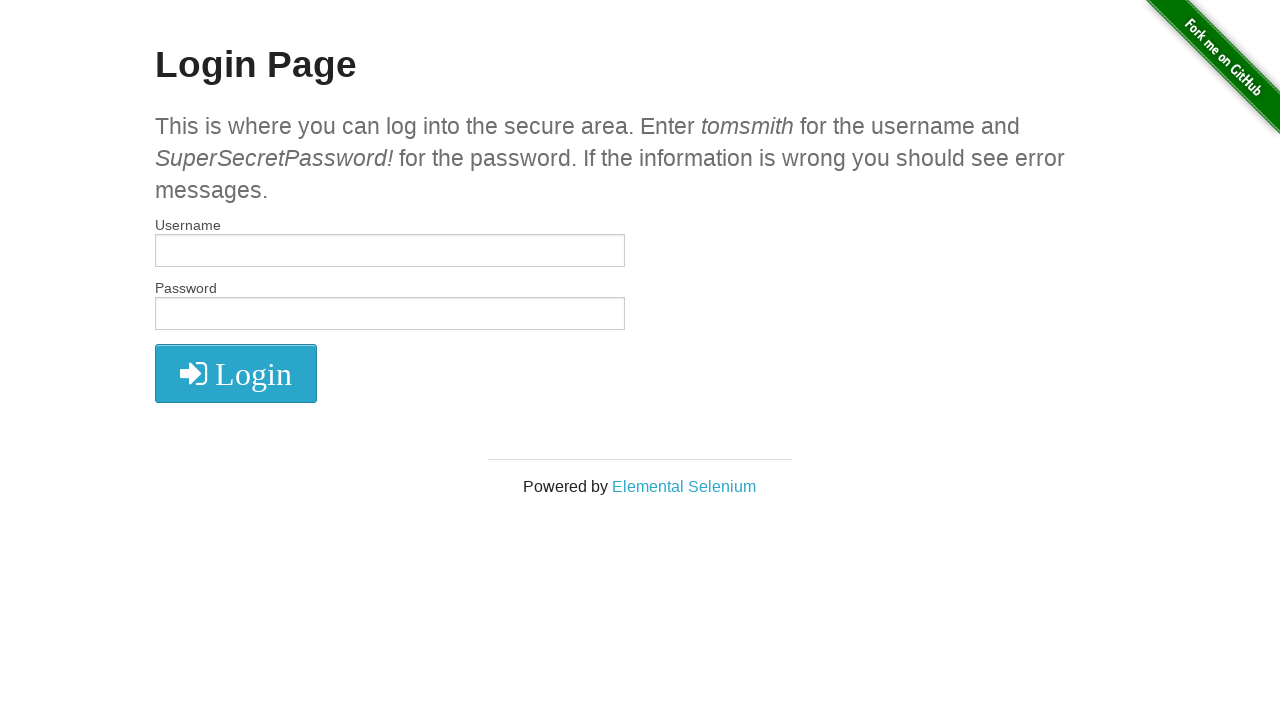

Navigated back to previous page
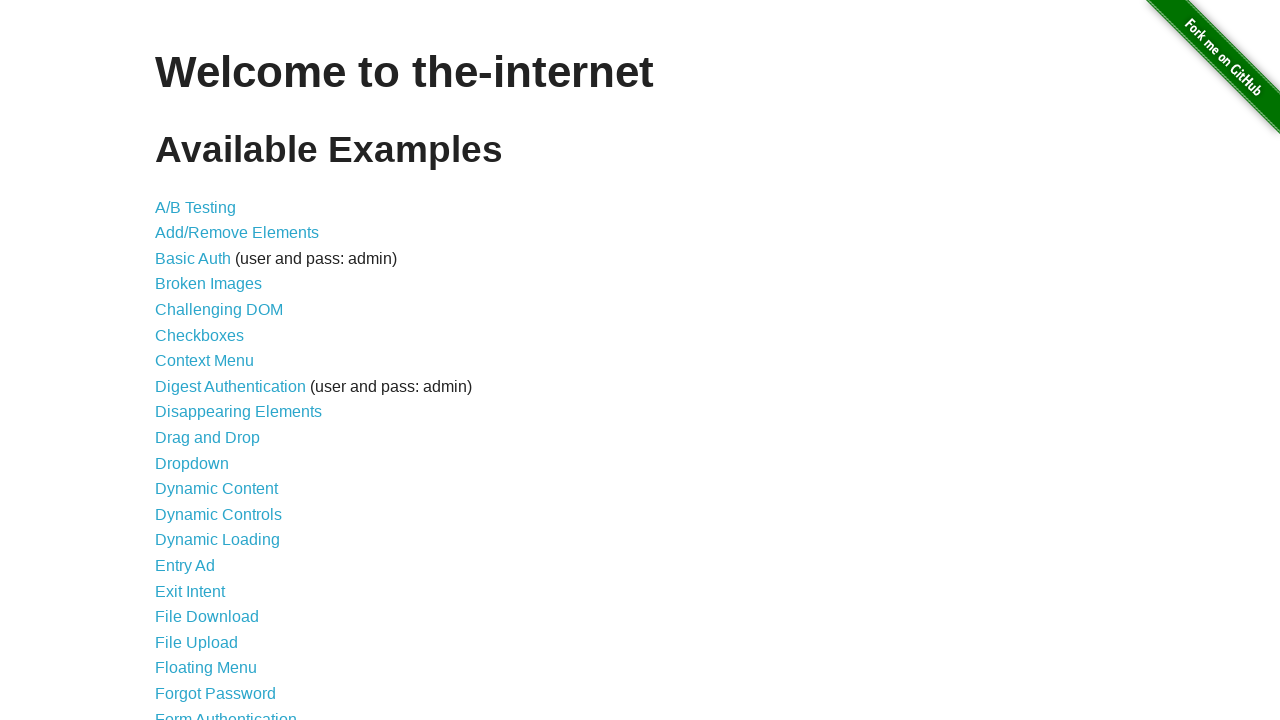

Navigated forward to login page
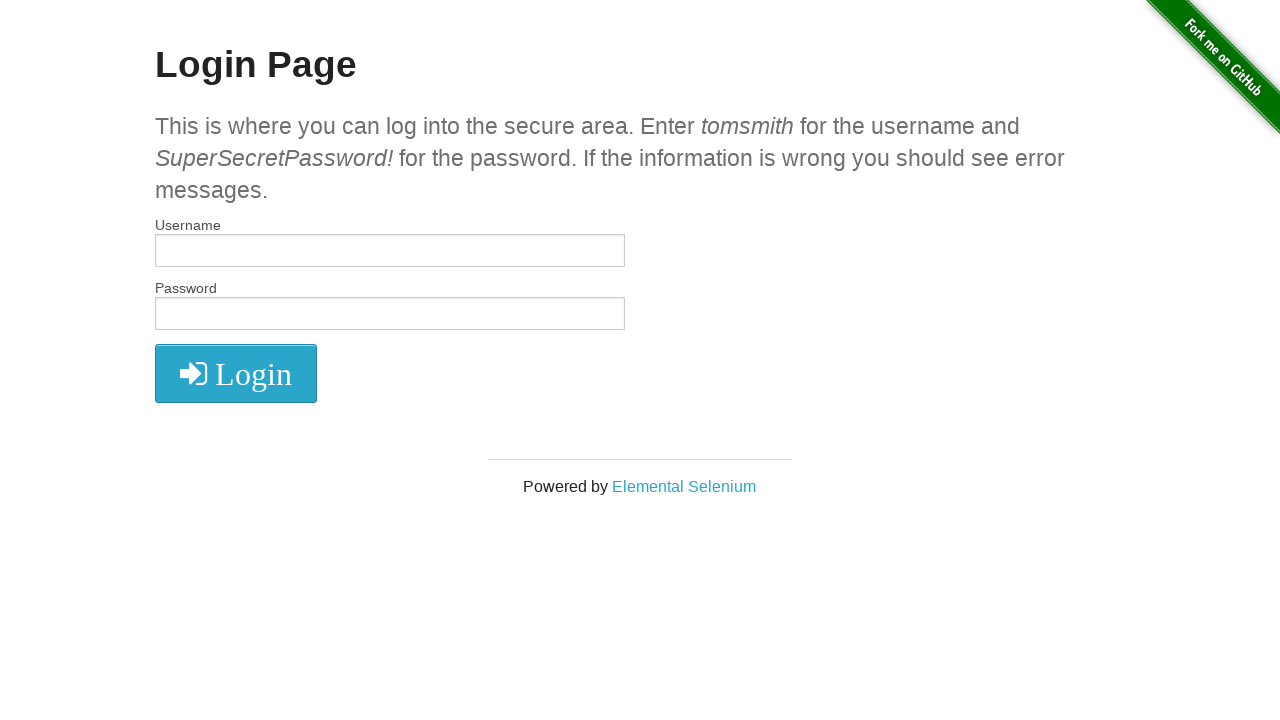

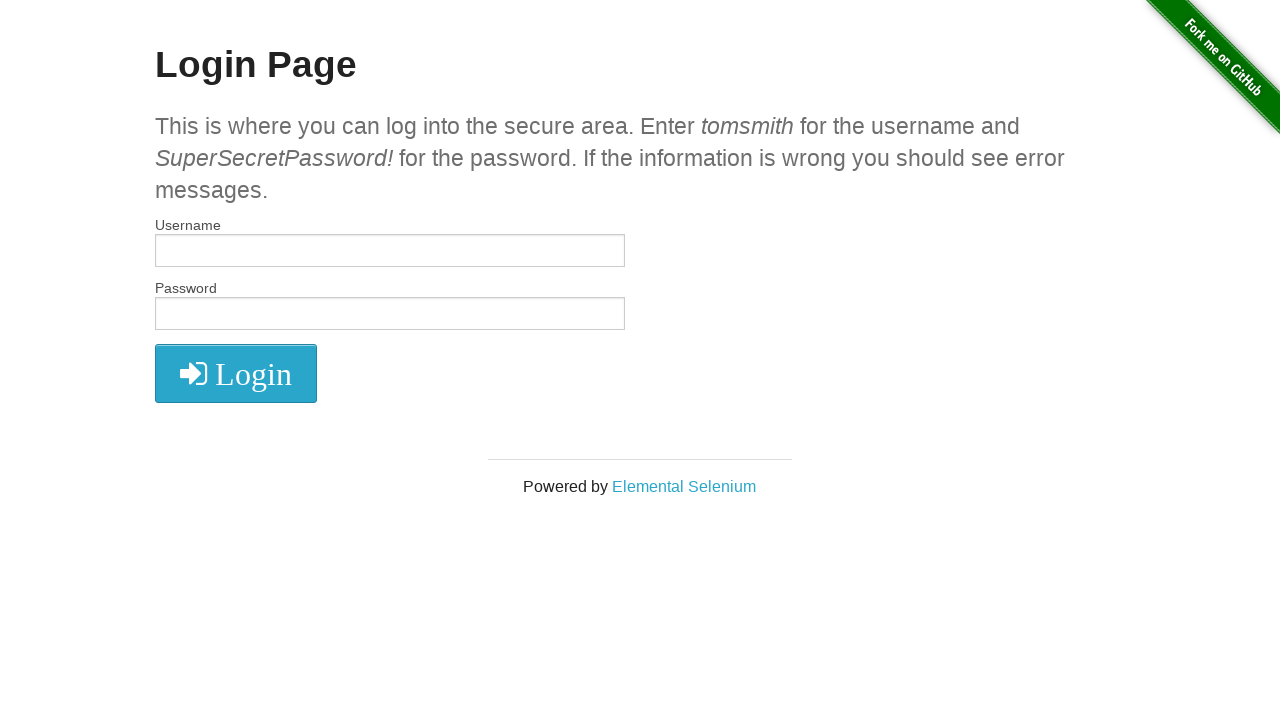